Tests keyboard actions by typing text with shift key held down in a form field, and performs a right-click context menu action on a download link

Starting URL: https://awesomeqa.com/practice.html

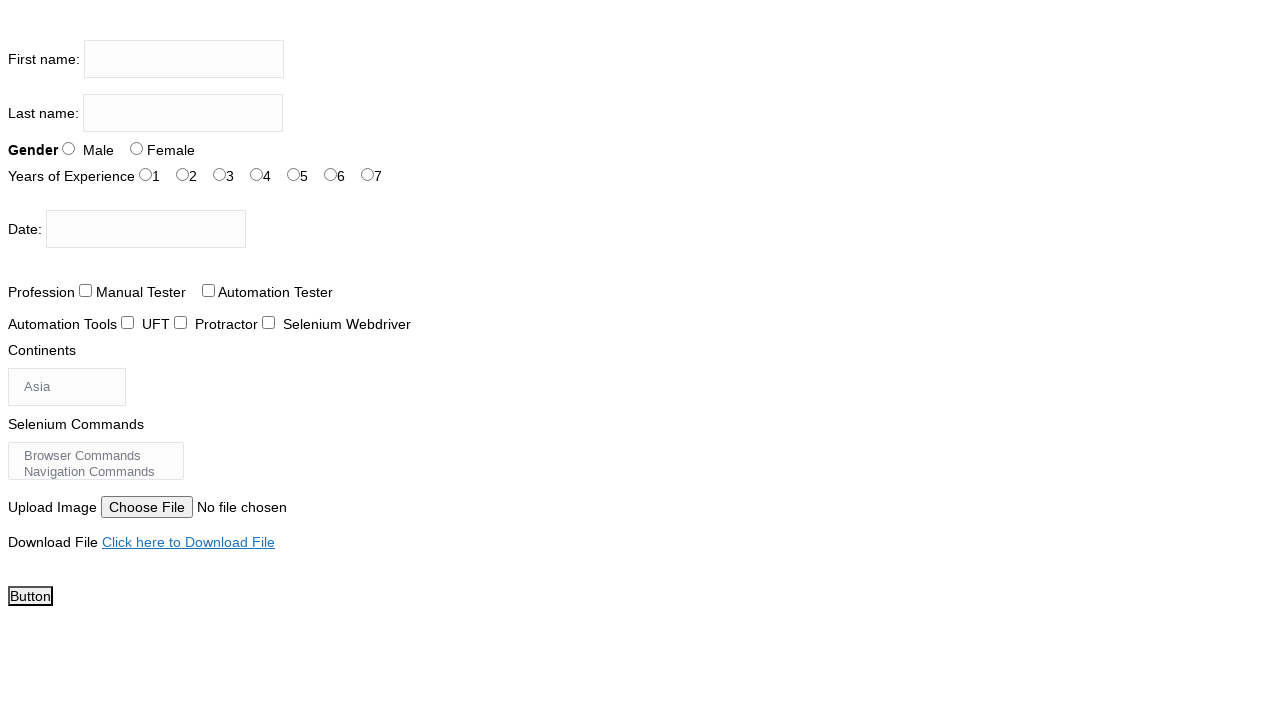

Located the firstname input field
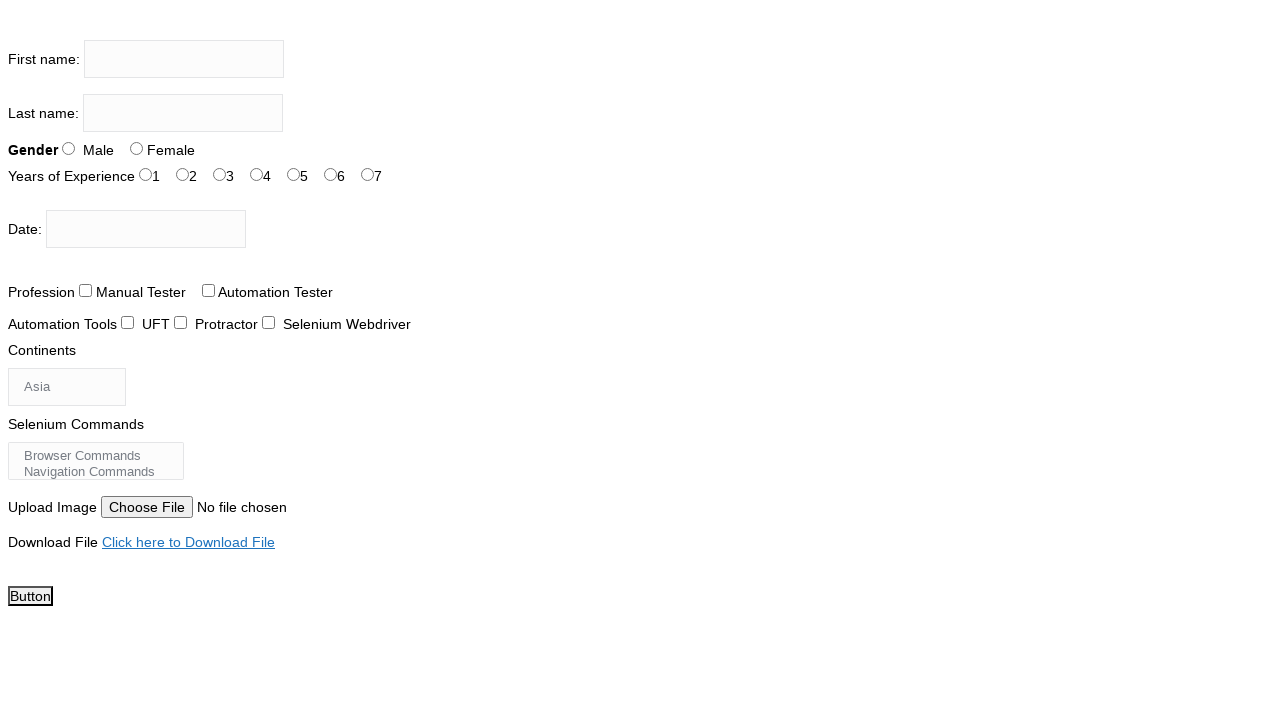

Pressed Shift key down
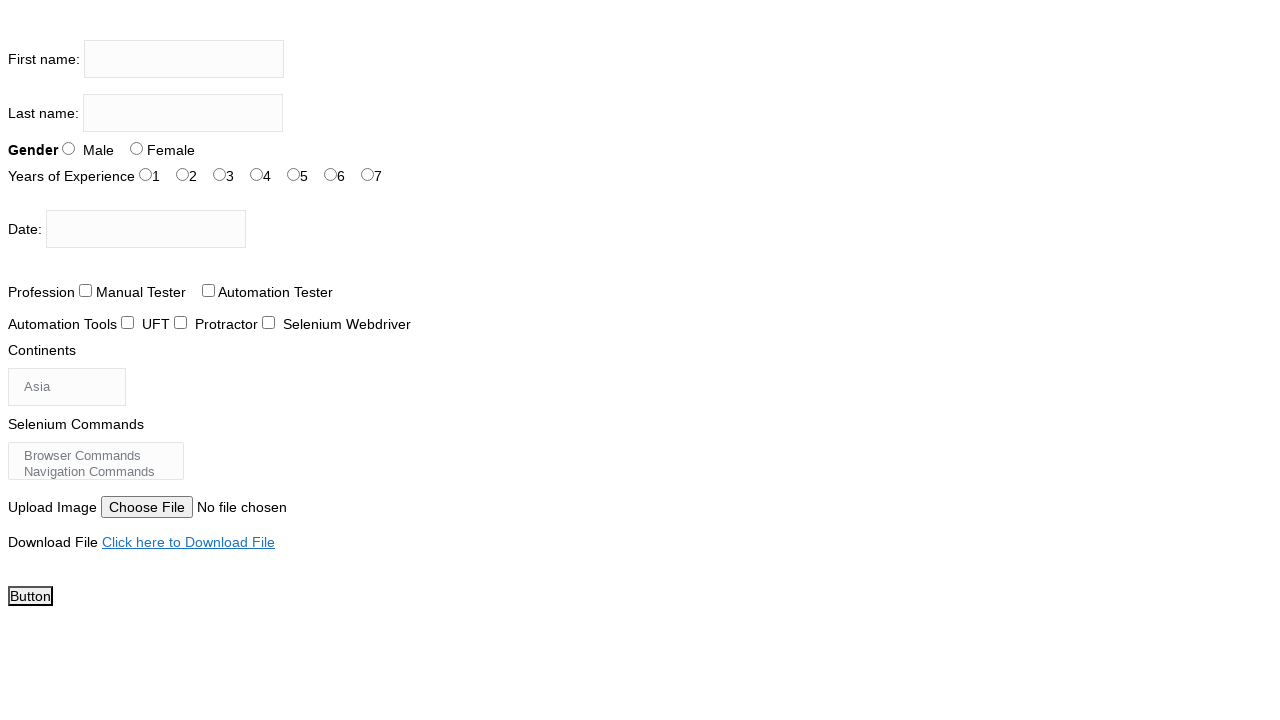

Cleared the firstname input field on input[name='firstname']
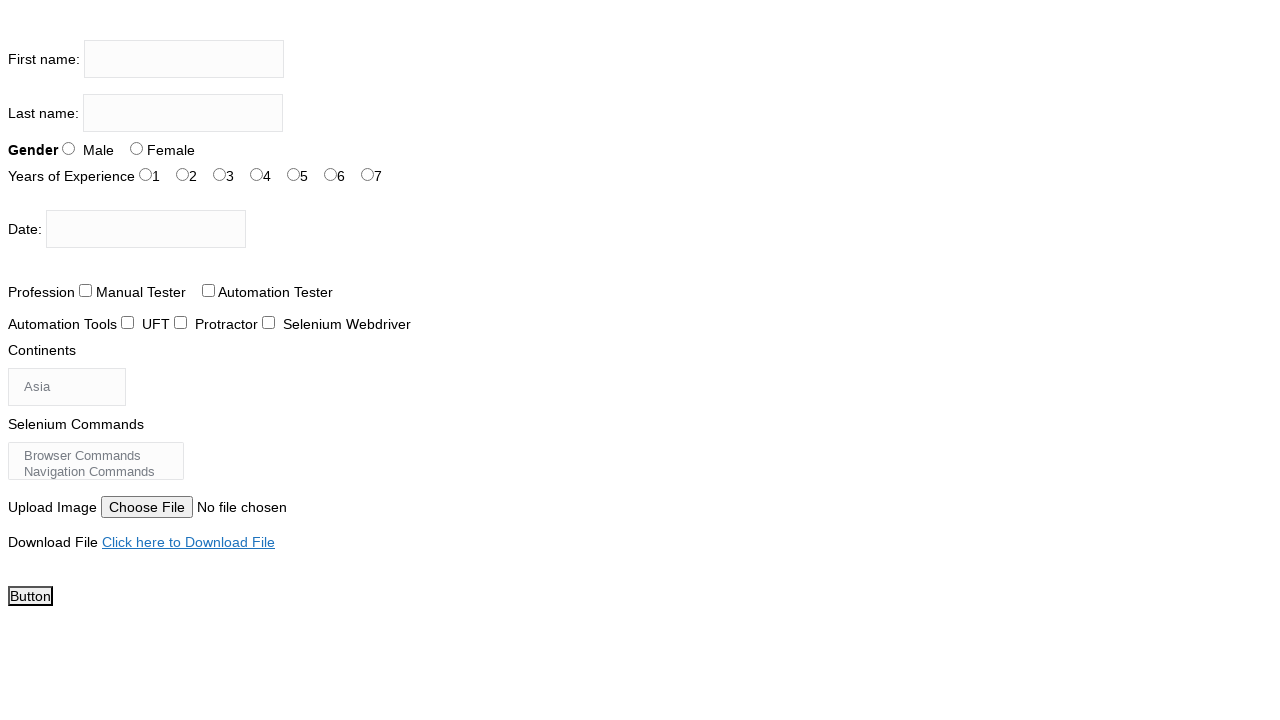

Typed 'thetestingacademy' with Shift key held (uppercase) on input[name='firstname']
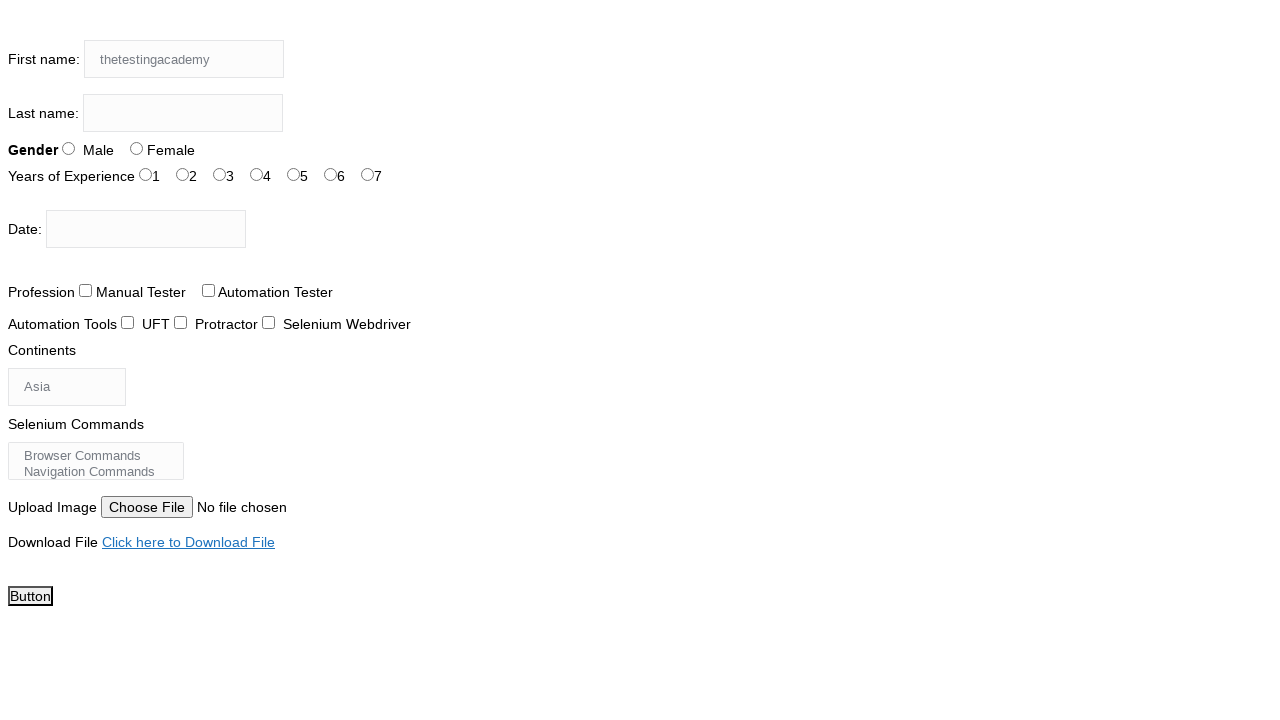

Released Shift key
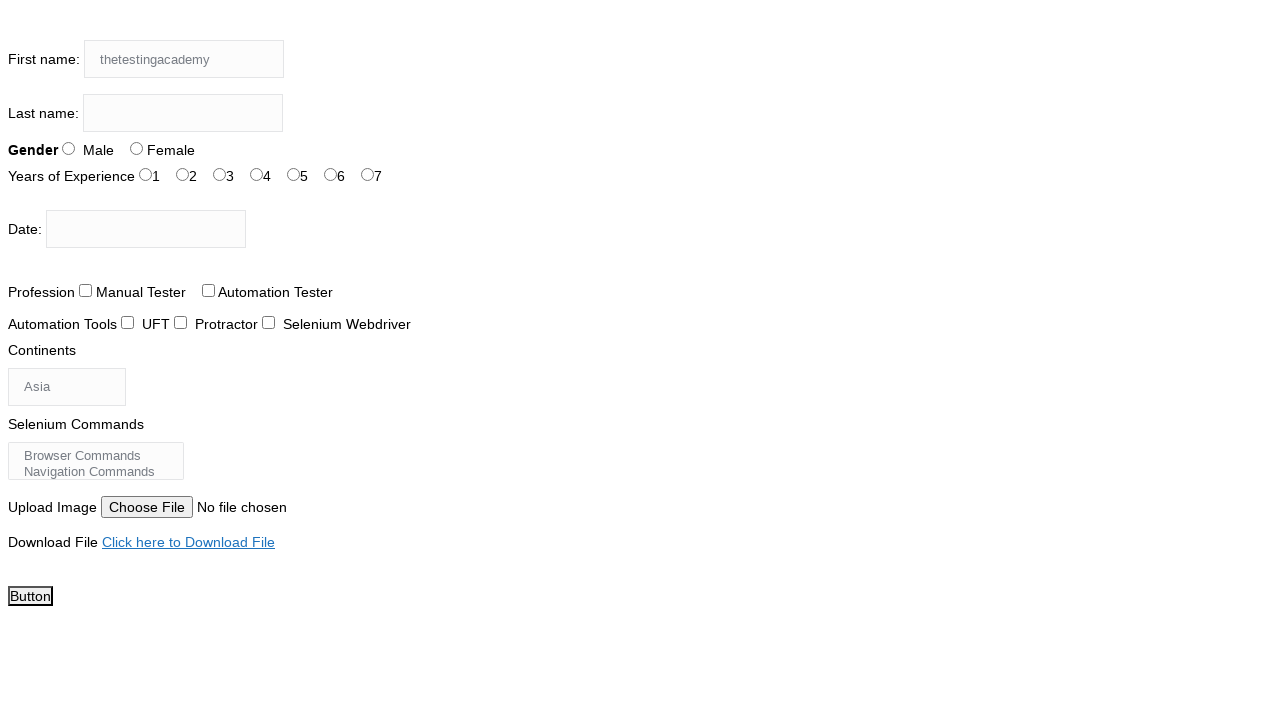

Located the download link element
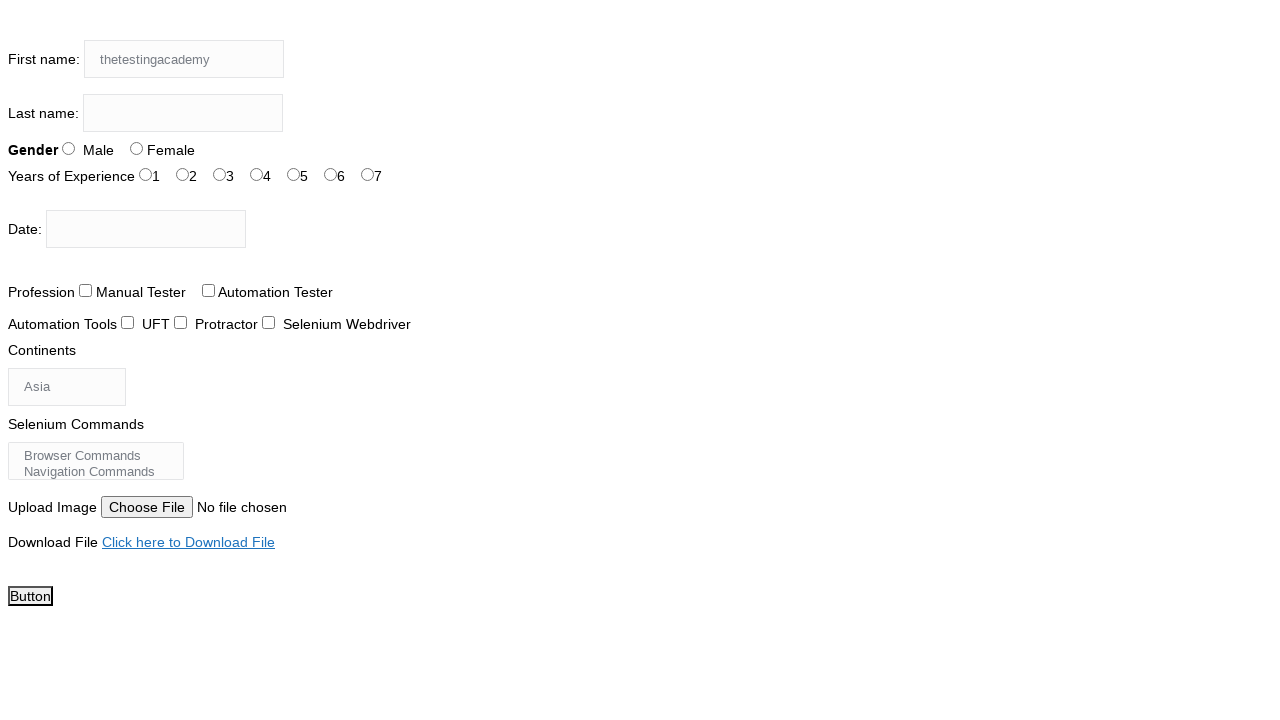

Right-clicked on the download link to open context menu at (188, 542) on xpath=//a[contains(text(),'Click here to Download File')]
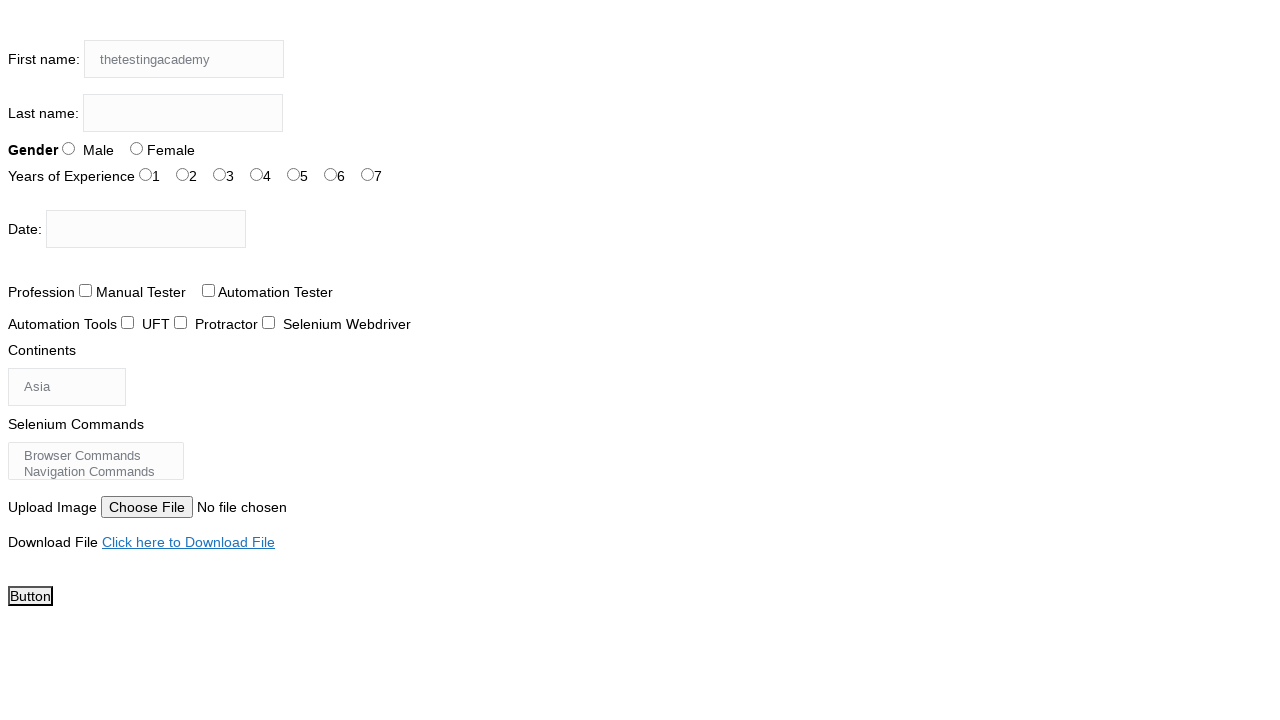

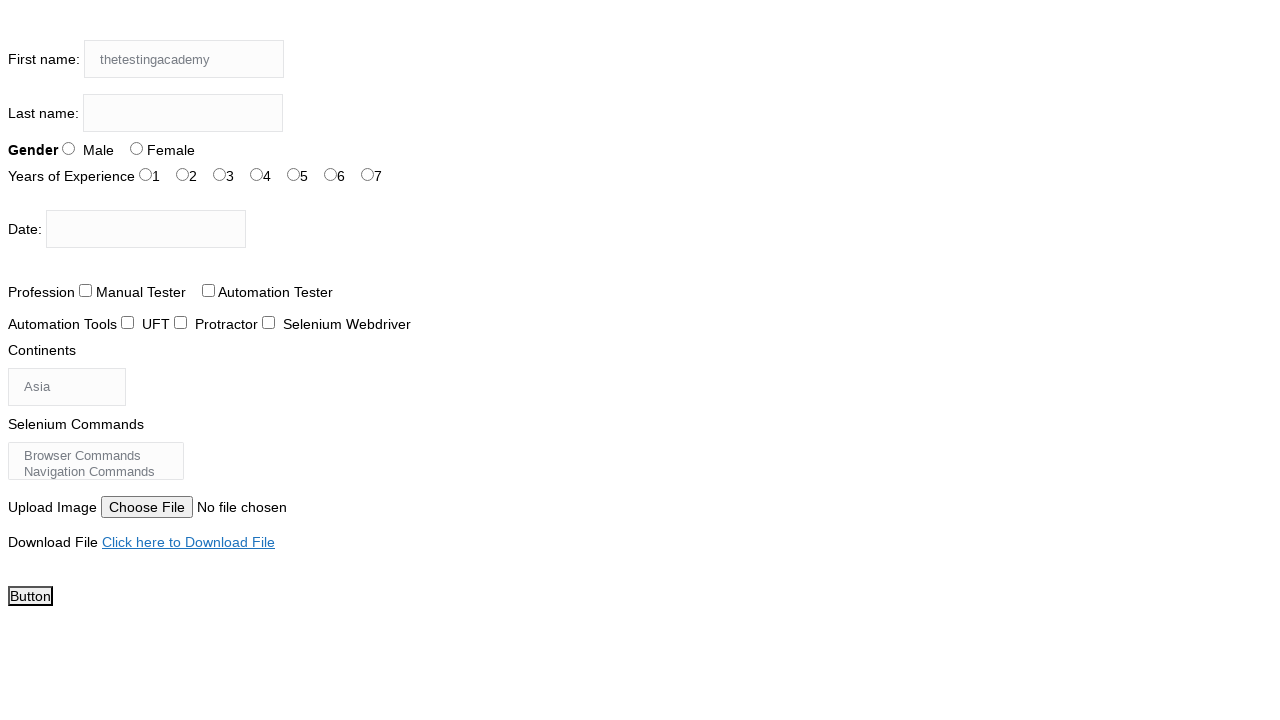